Tests waiting for an element to become visible by clicking a trigger button and verifying the target element appears.

Starting URL: https://play1.automationcamp.ir/

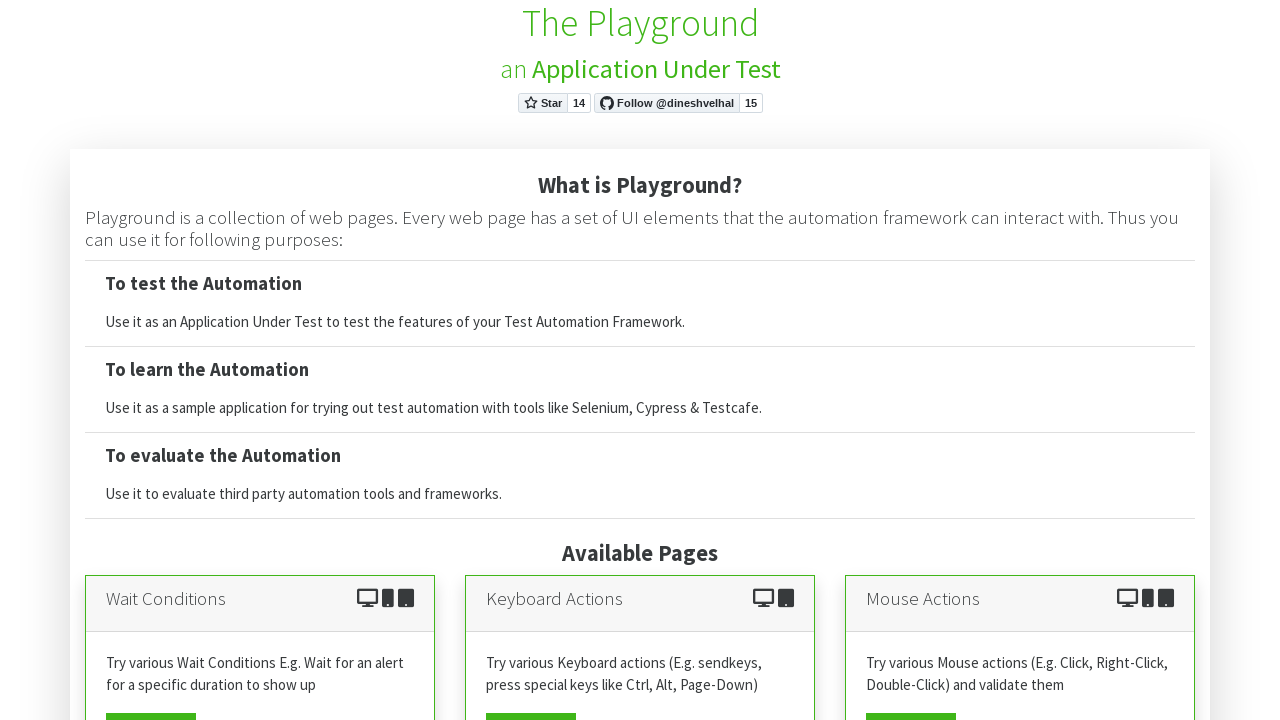

Clicked on the Wait Conditions subpage link at (151, 702) on xpath=//a[@href='expected_conditions.html']
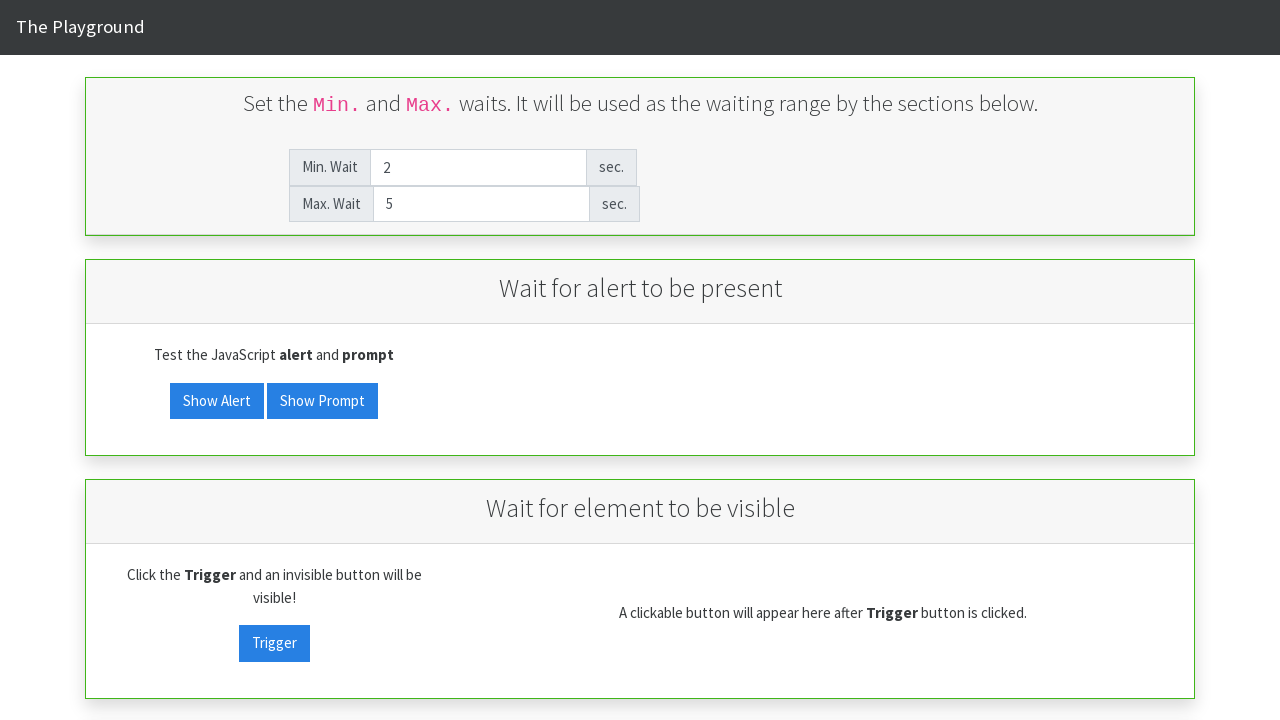

Clicked the visibility trigger button at (274, 643) on xpath=//button[@id='visibility_trigger']
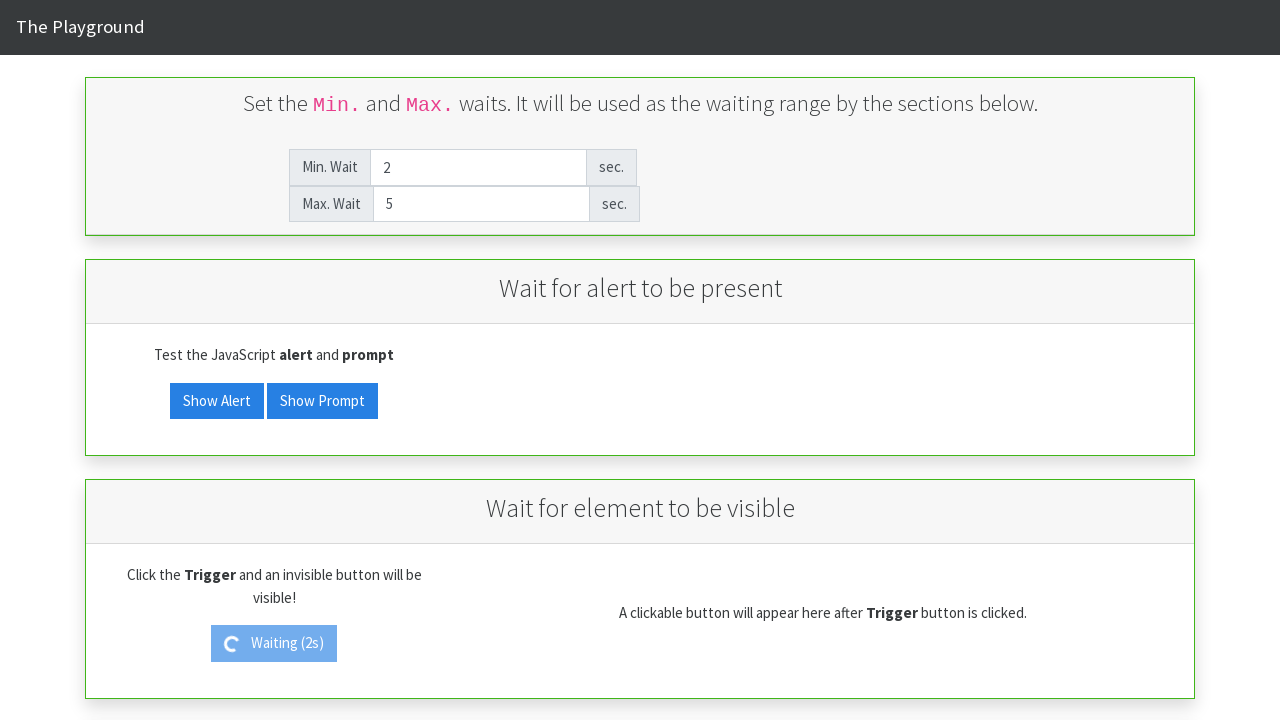

Target element became visible after trigger was clicked
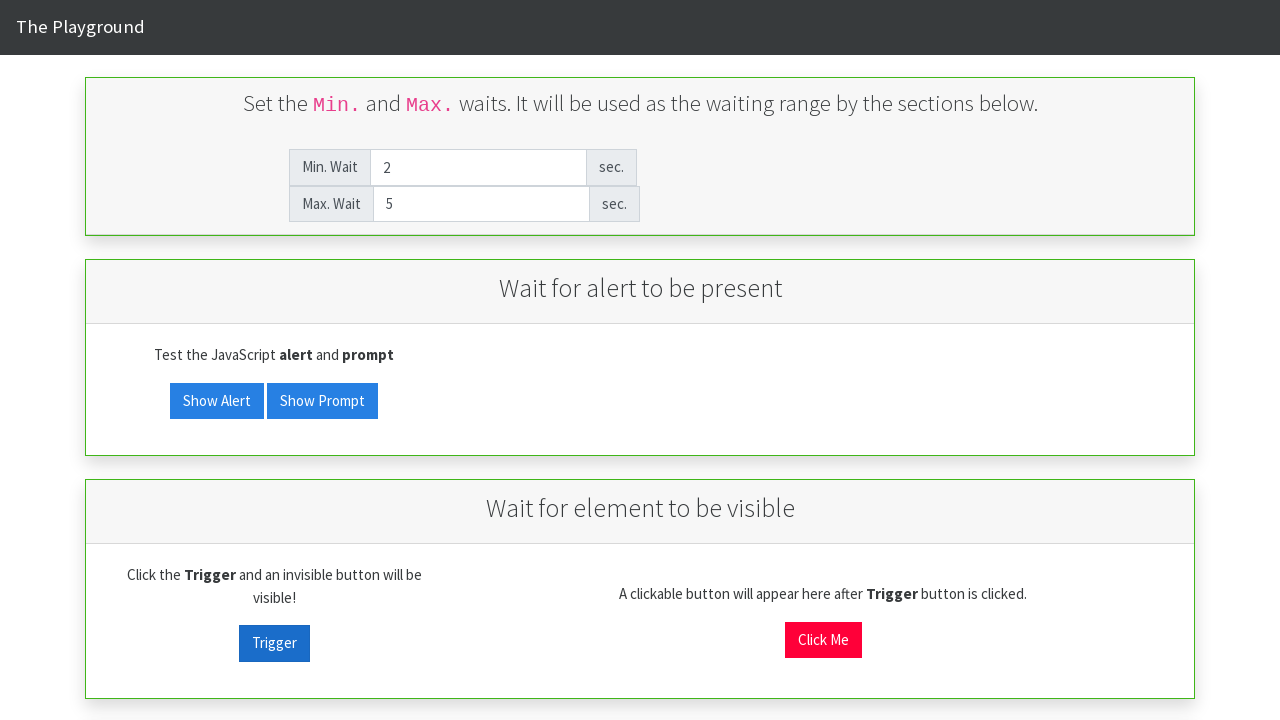

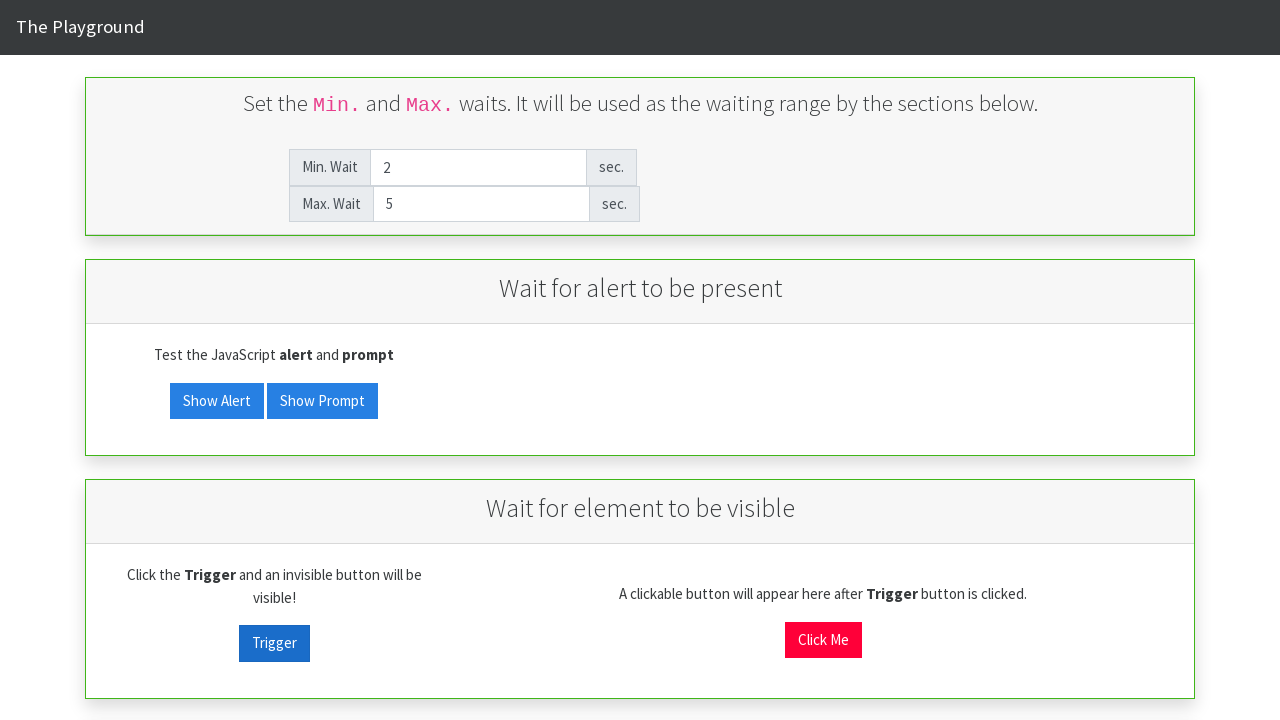